Tests dynamic controls functionality by toggling a checkbox visibility and then selecting the checkbox when it reappears

Starting URL: https://v1.training-support.net/selenium/dynamic-controls

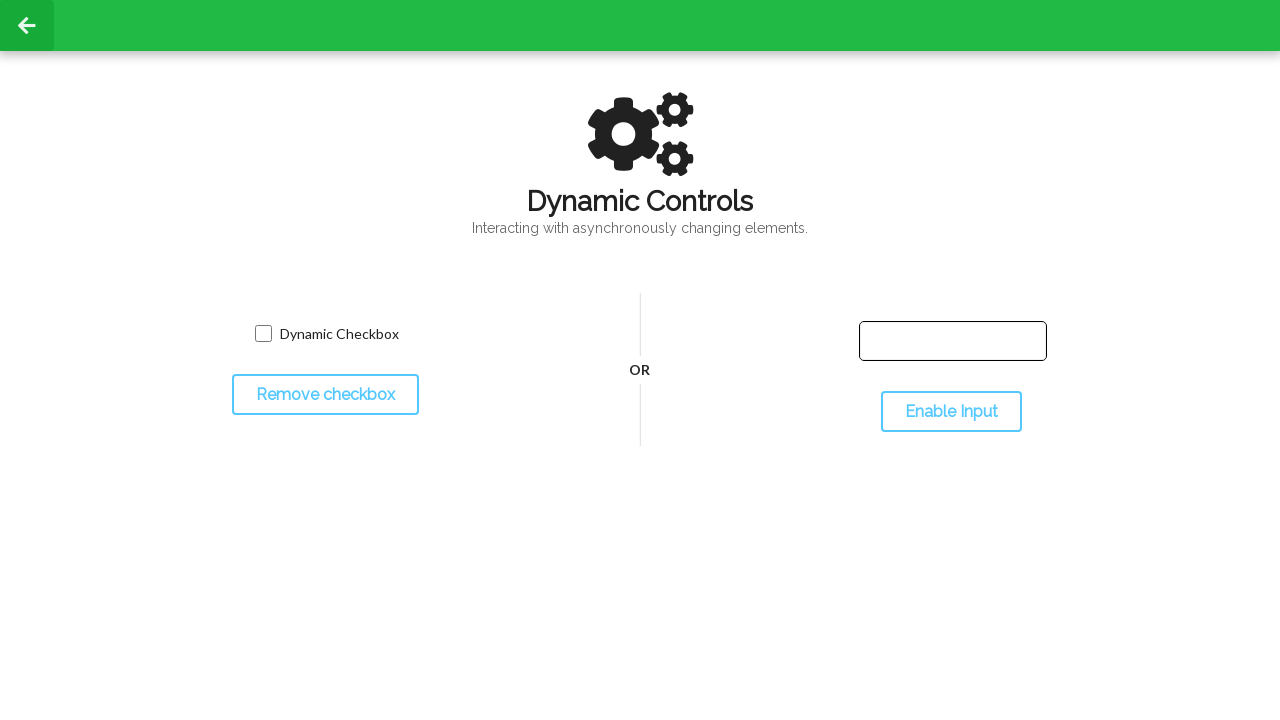

Clicked checkbox toggle button to hide checkbox at (325, 395) on #toggleCheckbox
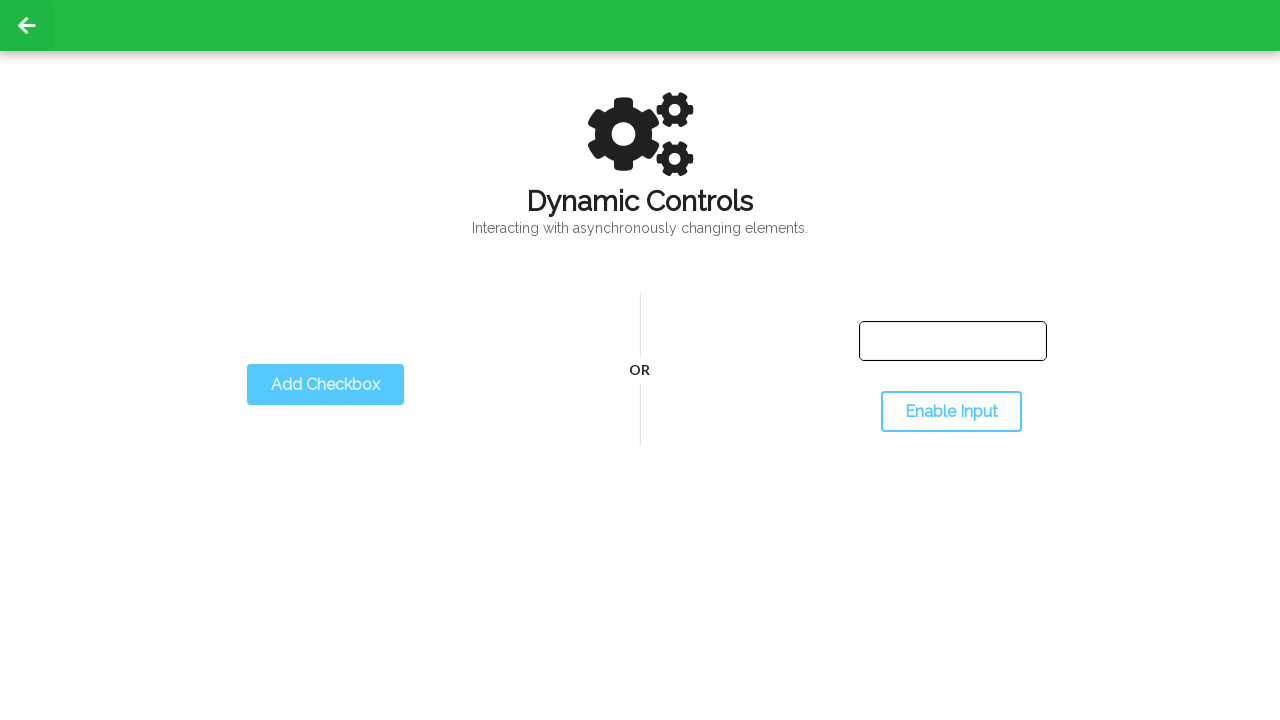

Waited for checkbox to disappear
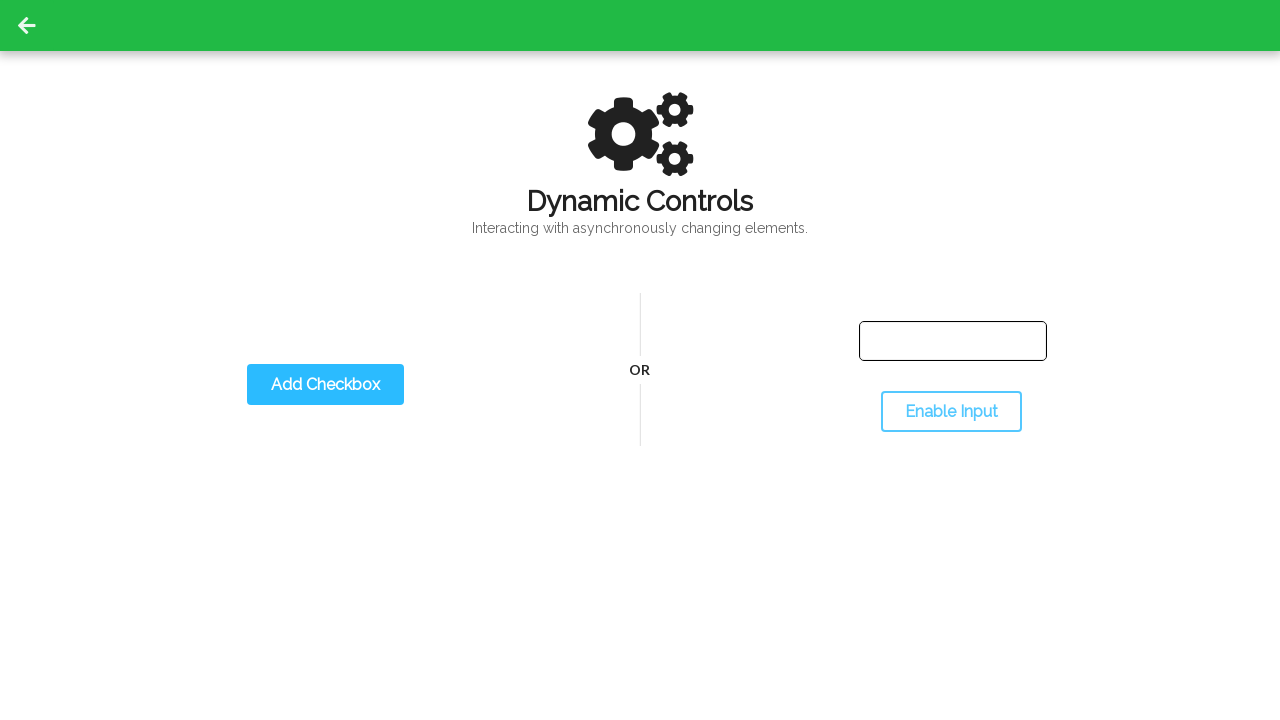

Clicked checkbox toggle button to show checkbox again at (325, 385) on #toggleCheckbox
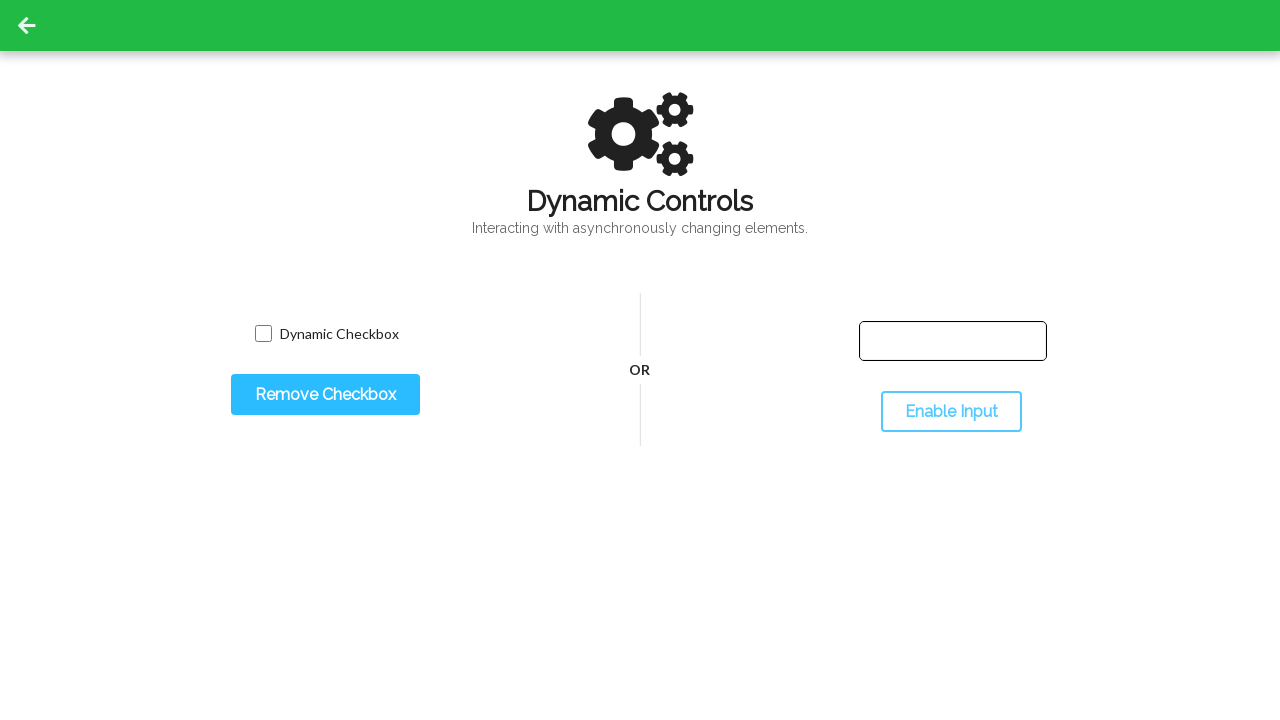

Waited for checkbox to reappear
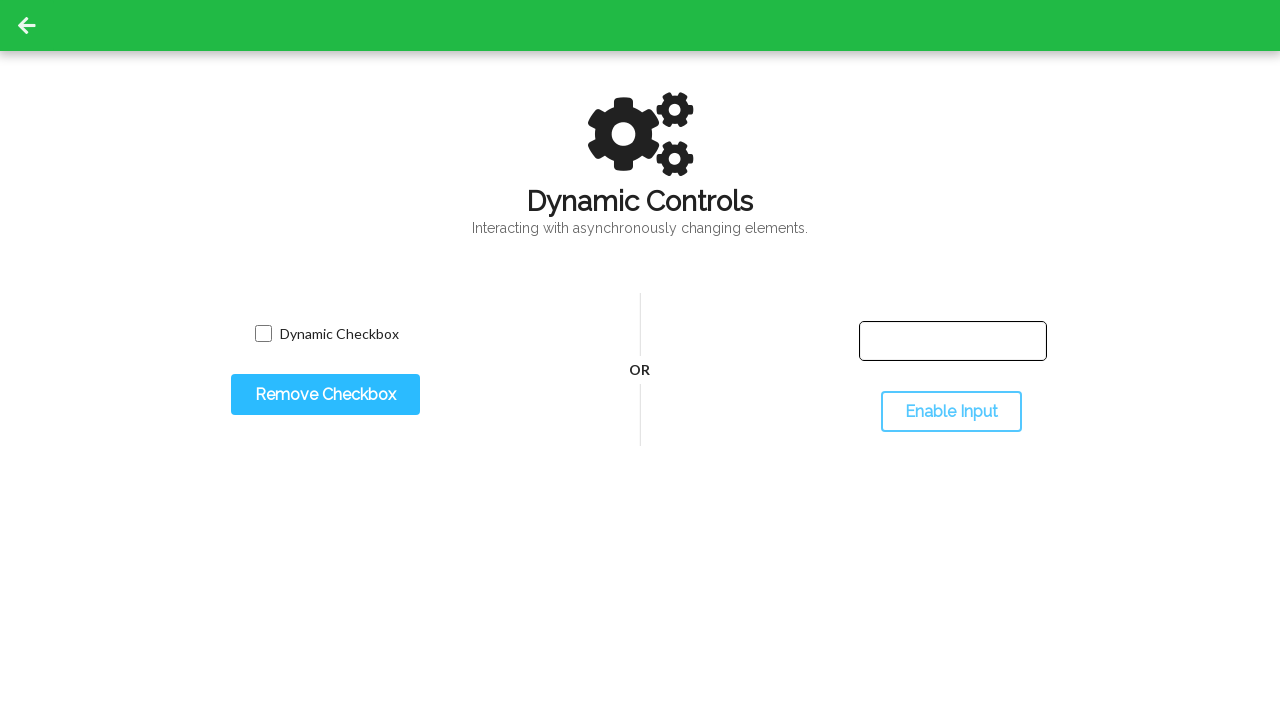

Clicked checkbox to select it at (263, 334) on #dynamicCheckbox
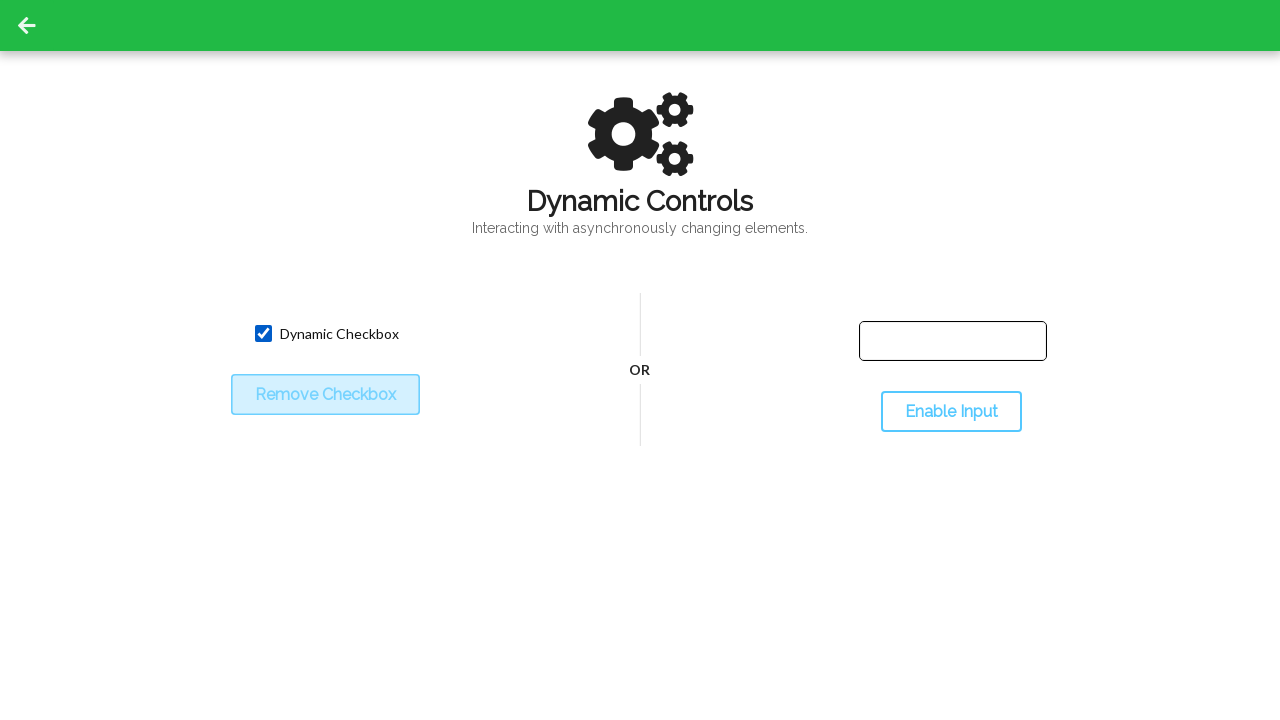

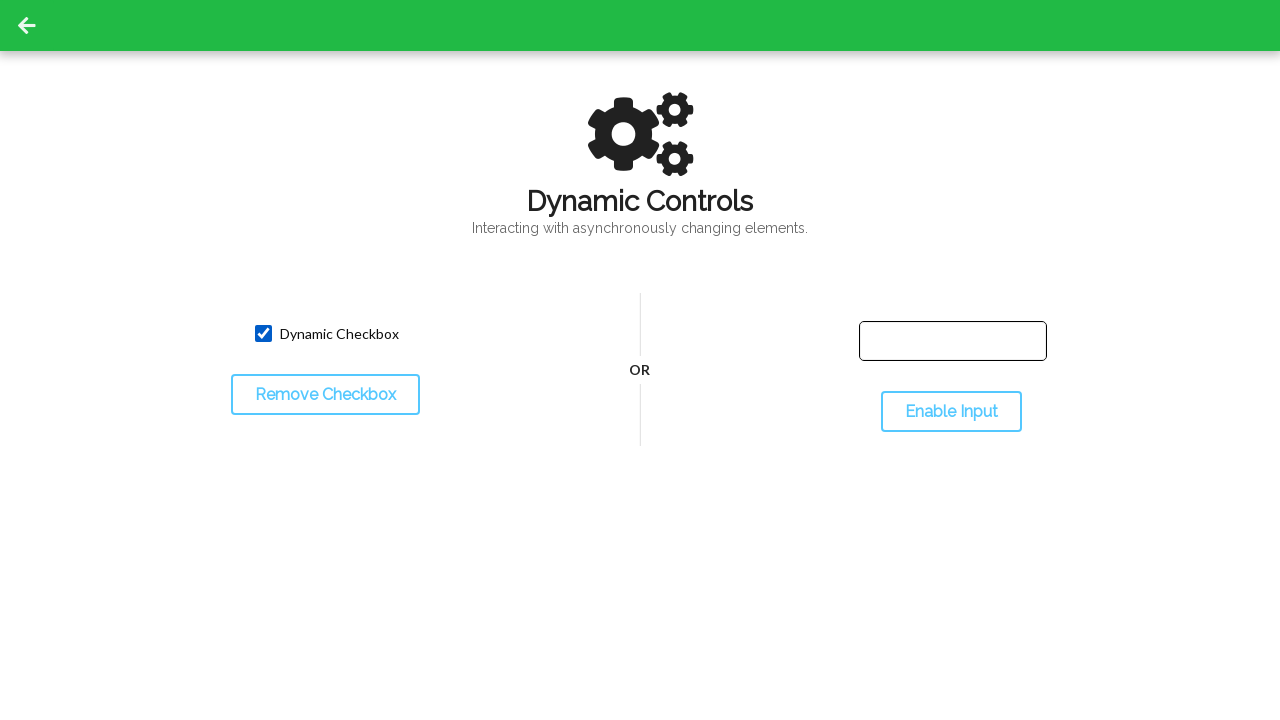